Tests multiple window handling by clicking a link that opens a new window, switching back to the original window, and repeating the process

Starting URL: https://the-internet.herokuapp.com/windows

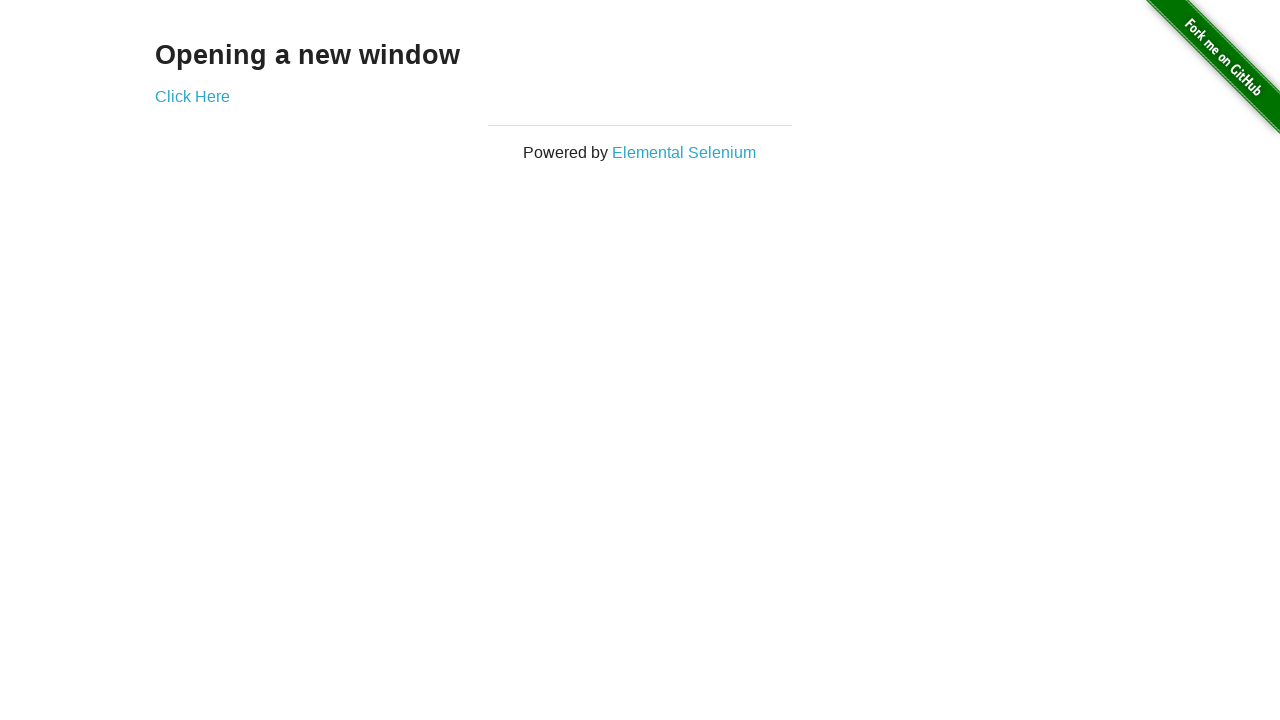

Navigated to the-internet.herokuapp.com/windows
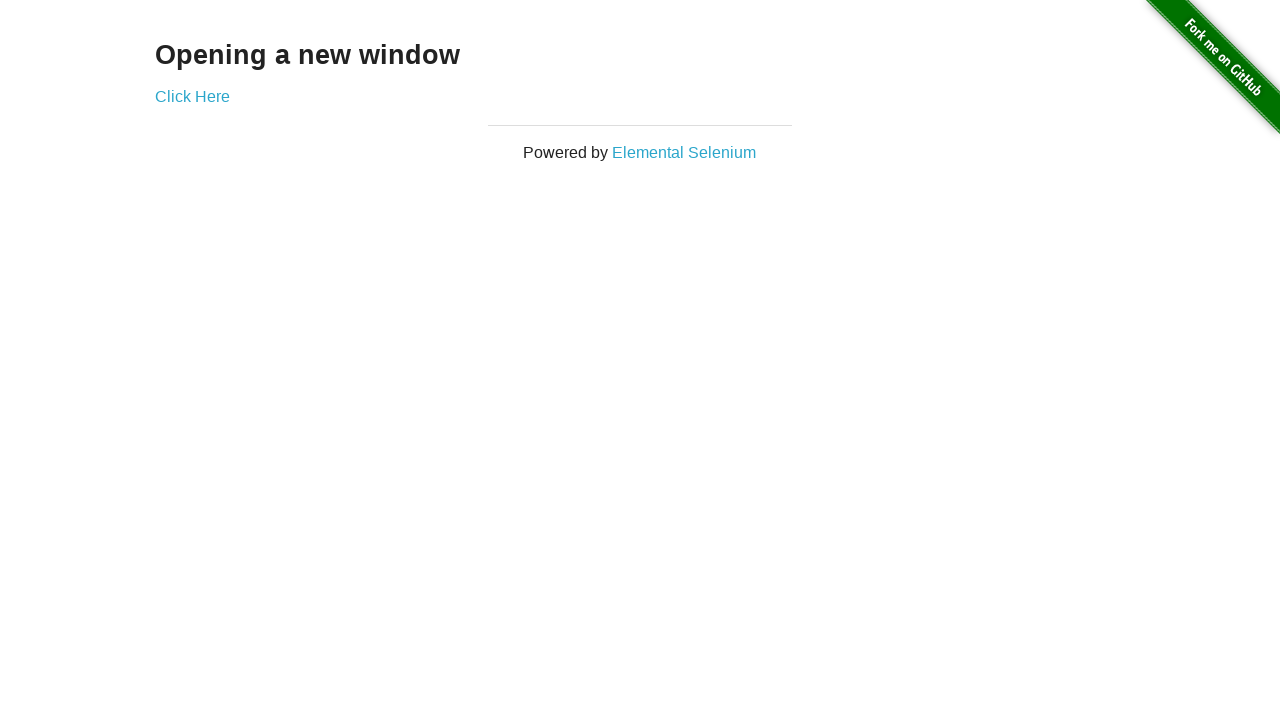

Clicked 'Click Here' link to open a new window at (192, 96) on text=Click Here
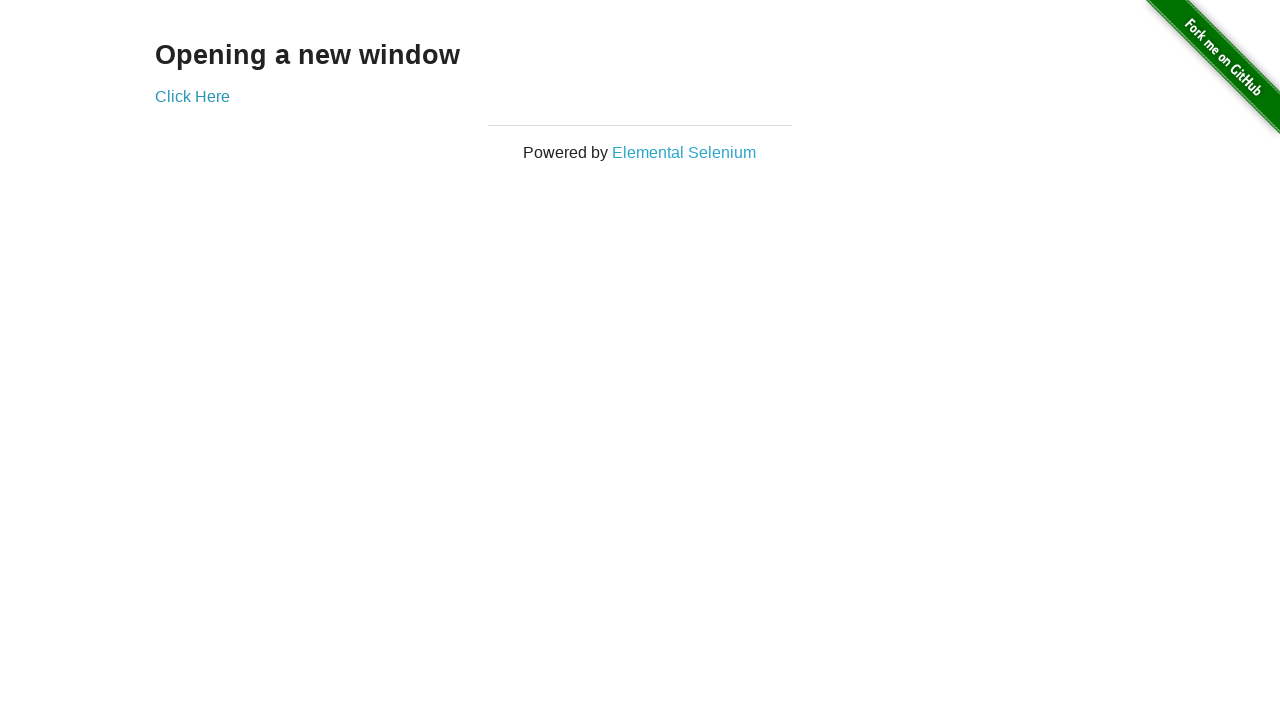

Waited for new window to open
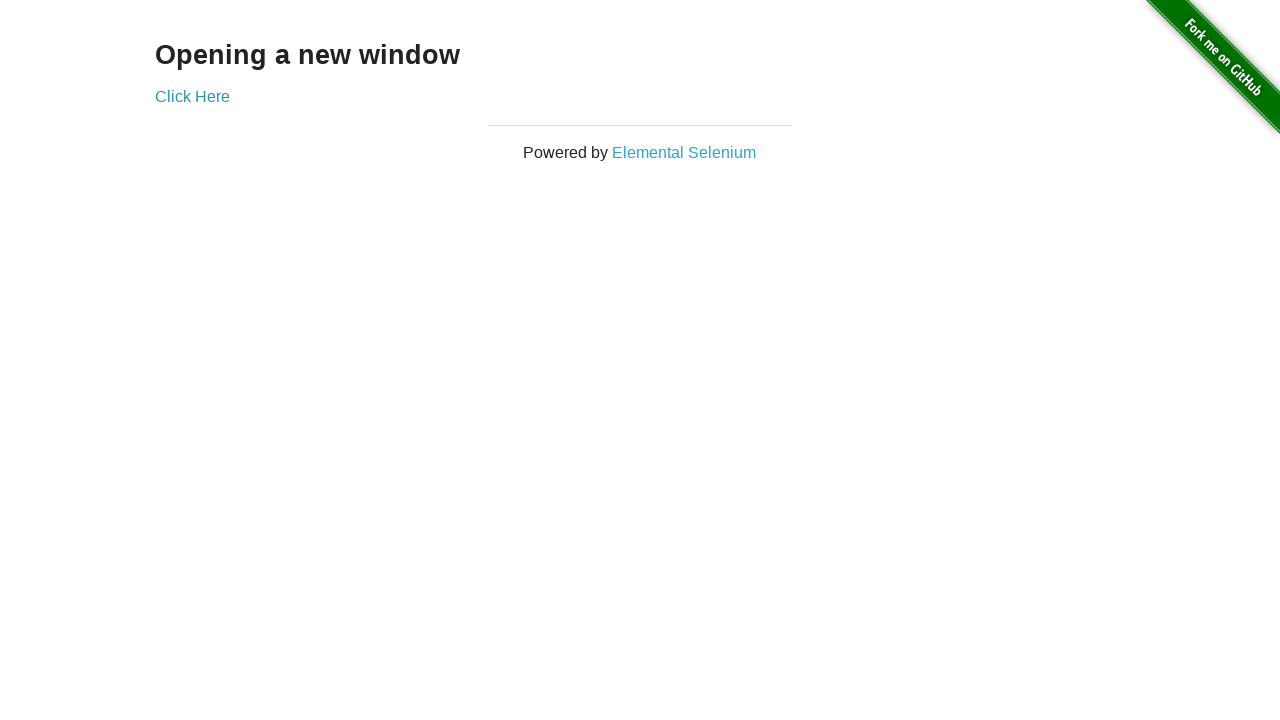

Retrieved all pages from context
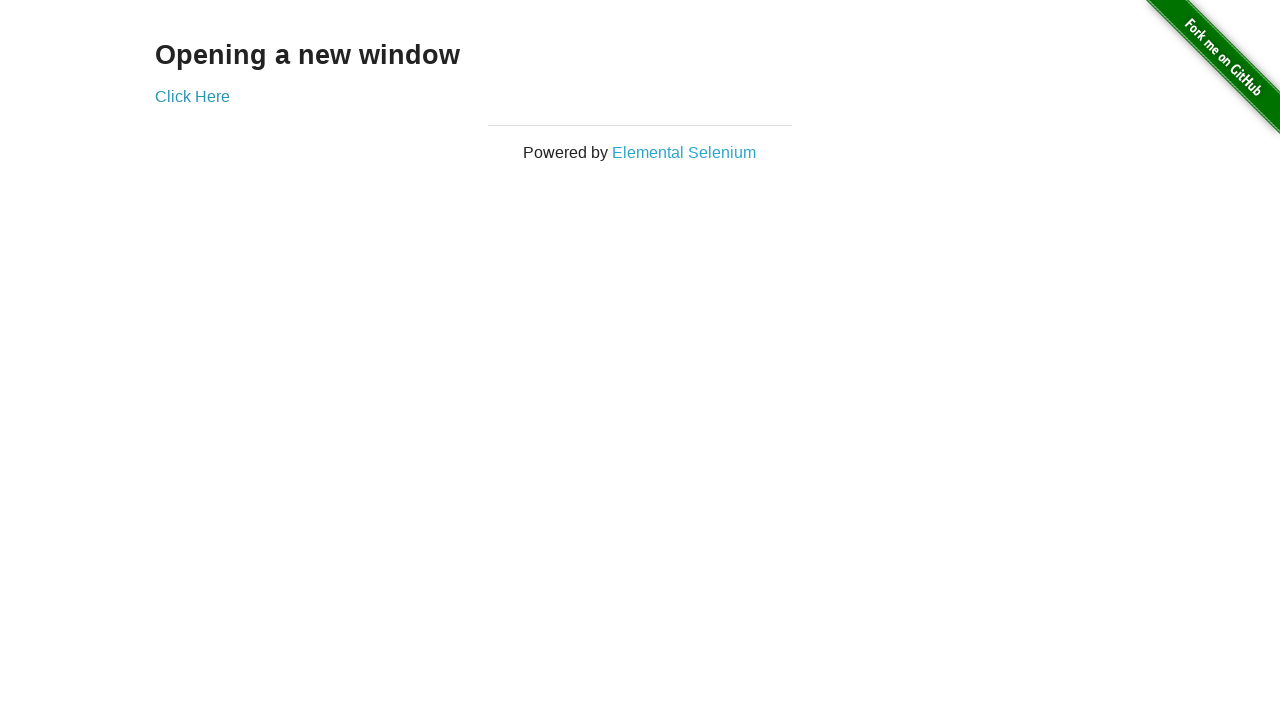

Switched back to original window (first page)
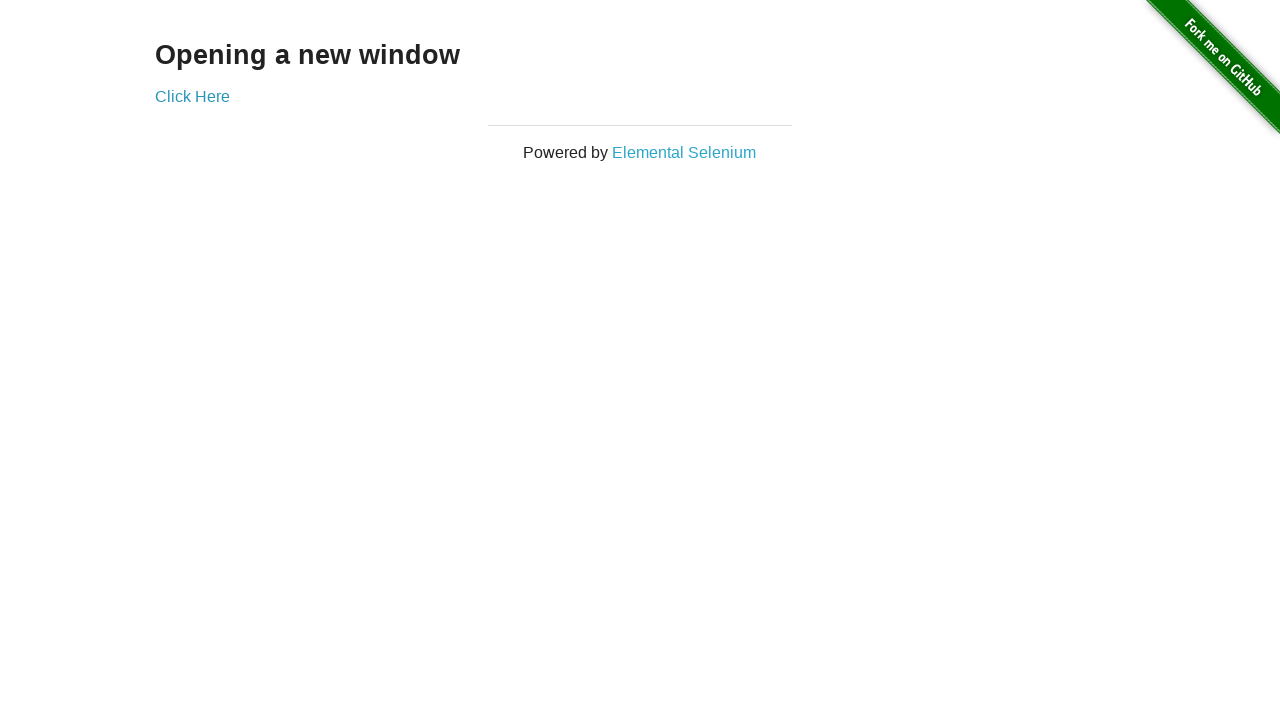

Clicked 'Click Here' link again from original window at (192, 96) on text=Click Here
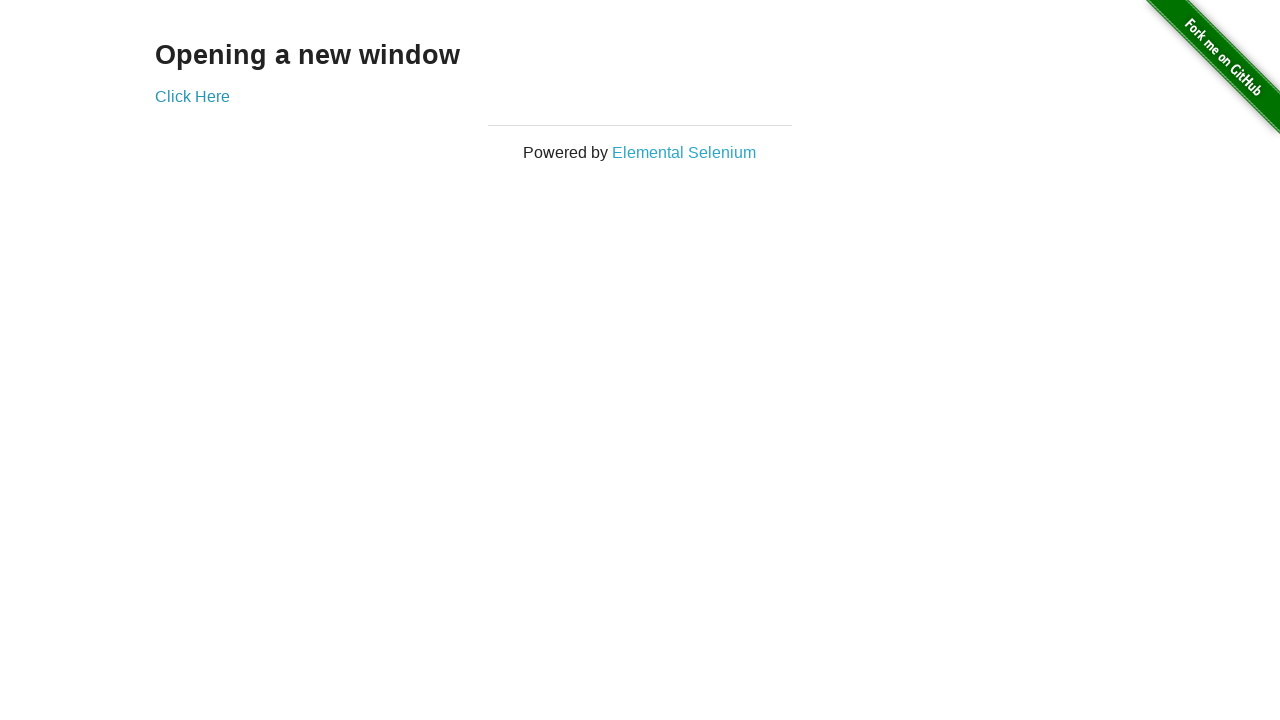

Waited for second new window to open
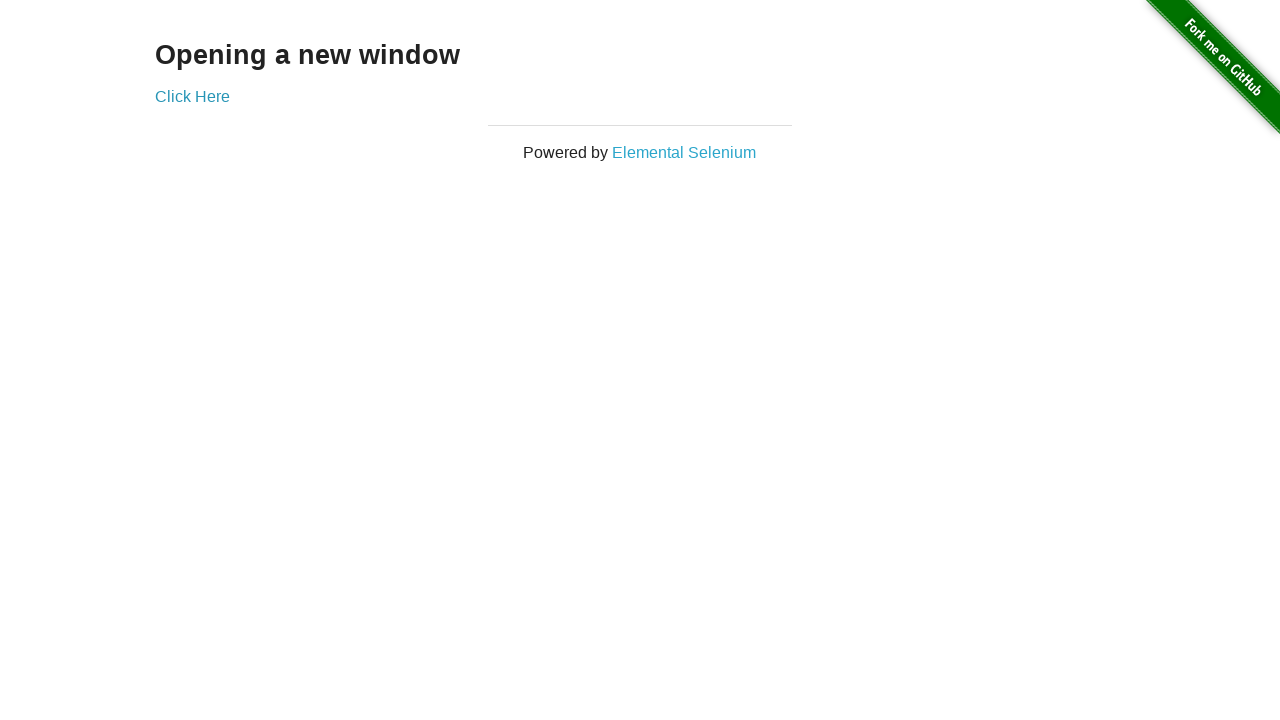

Retrieved all pages from context again
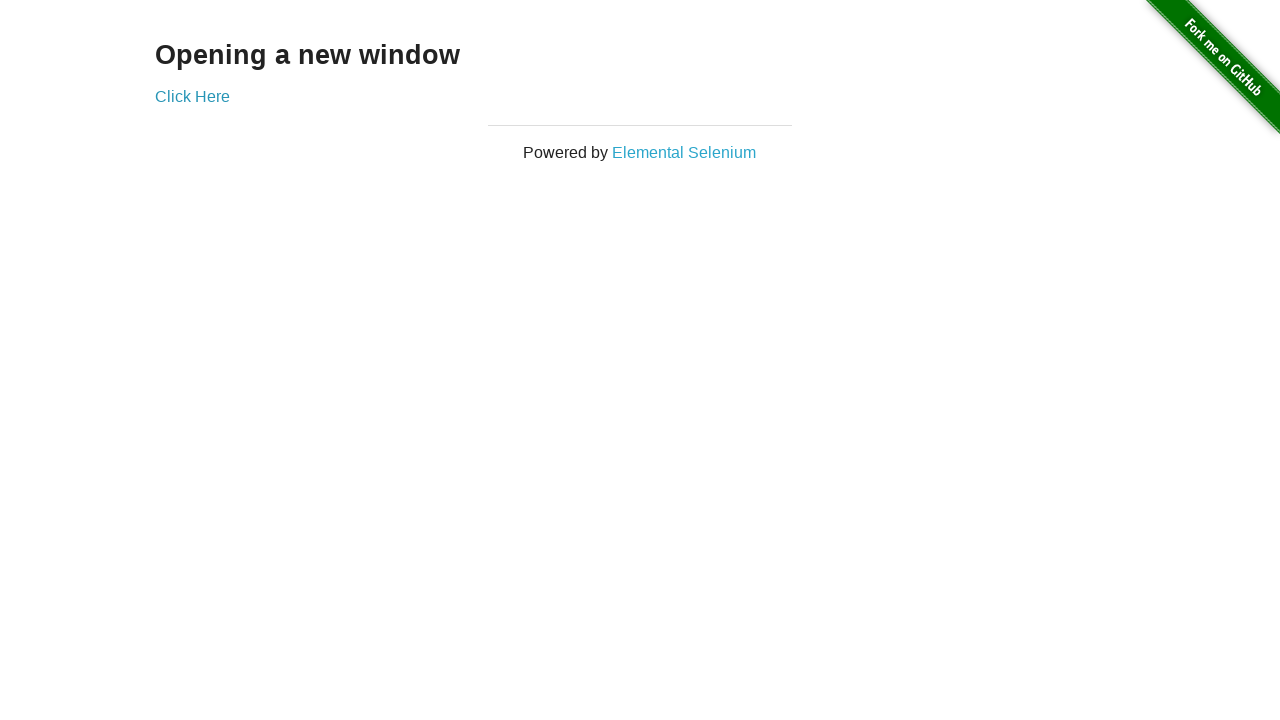

Confirmed original window context is still accessible
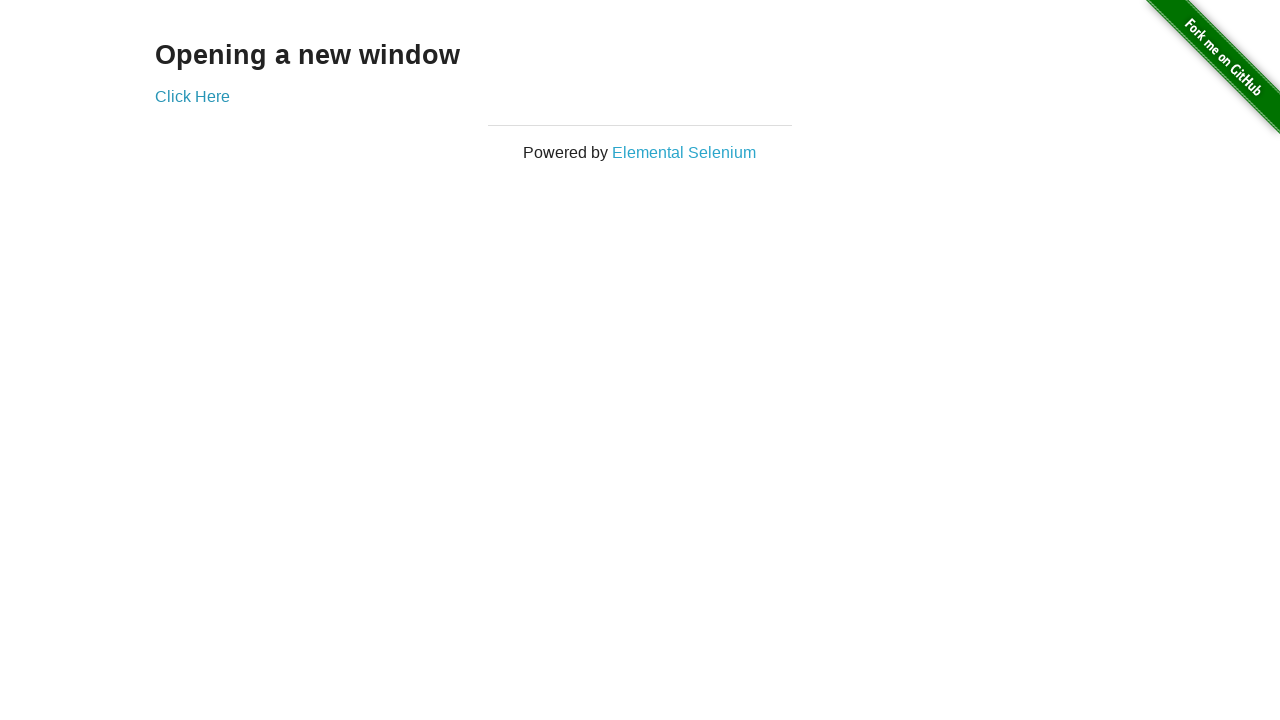

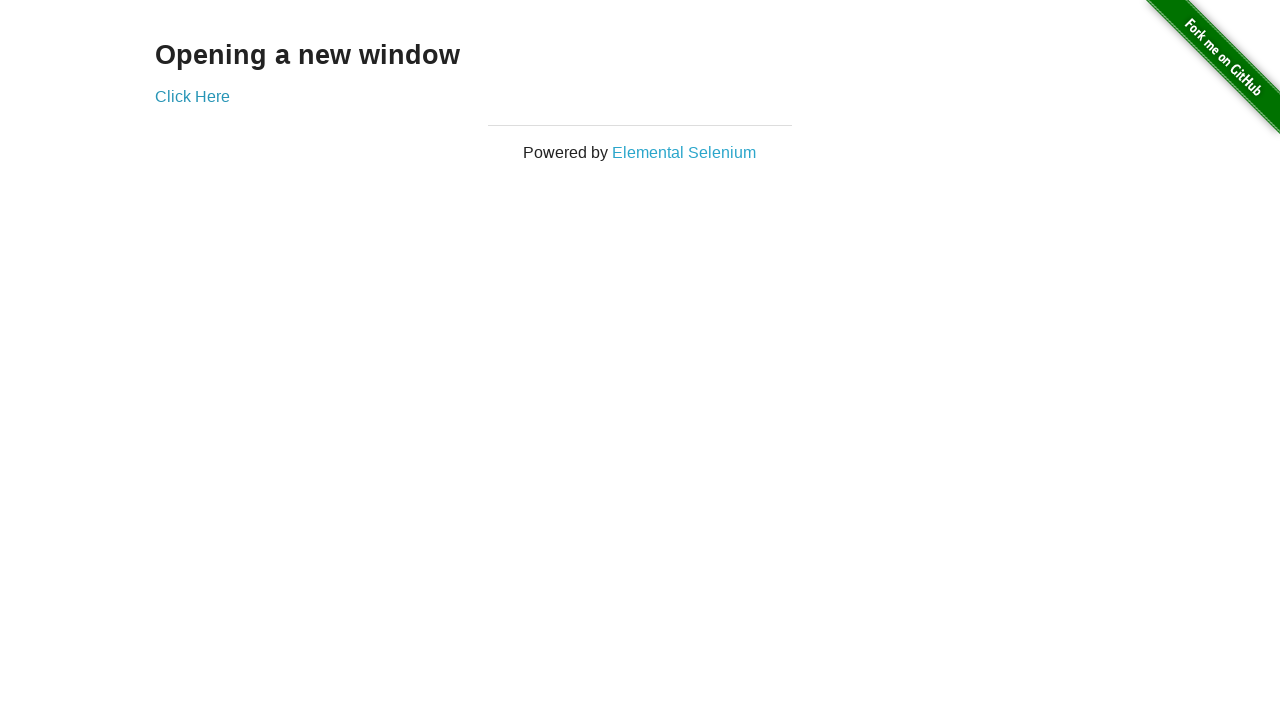